Checks the age confirmation checkbox and verifies the submit button text

Starting URL: https://www.digitalunite.com/practice-webform-learners

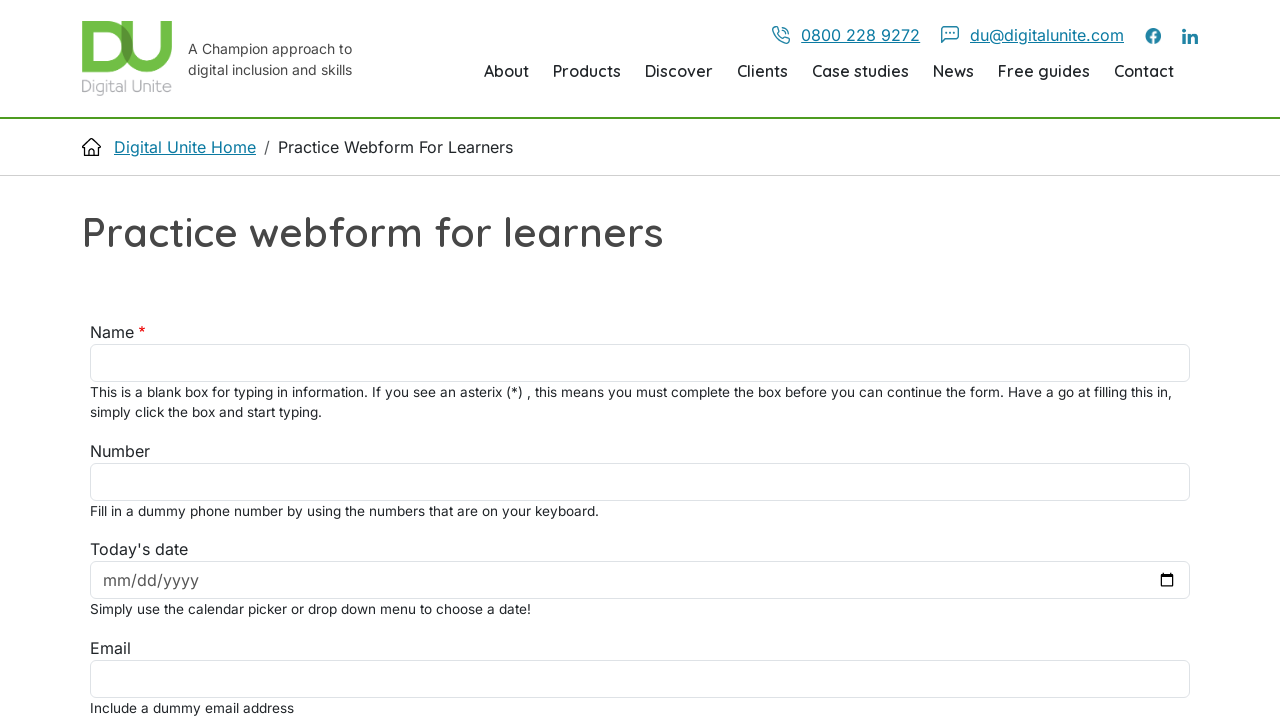

Scrolled down 300px to make form elements visible
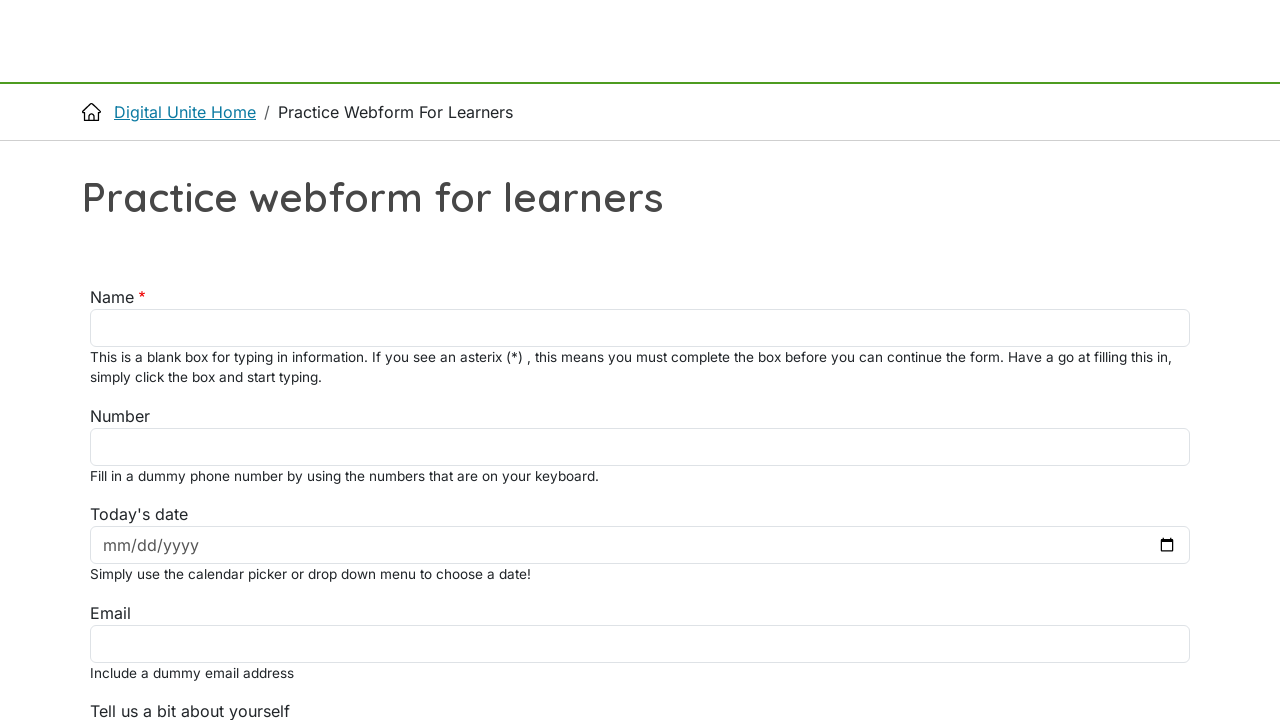

Clicked the age confirmation checkbox at (98, 361) on #edit-age
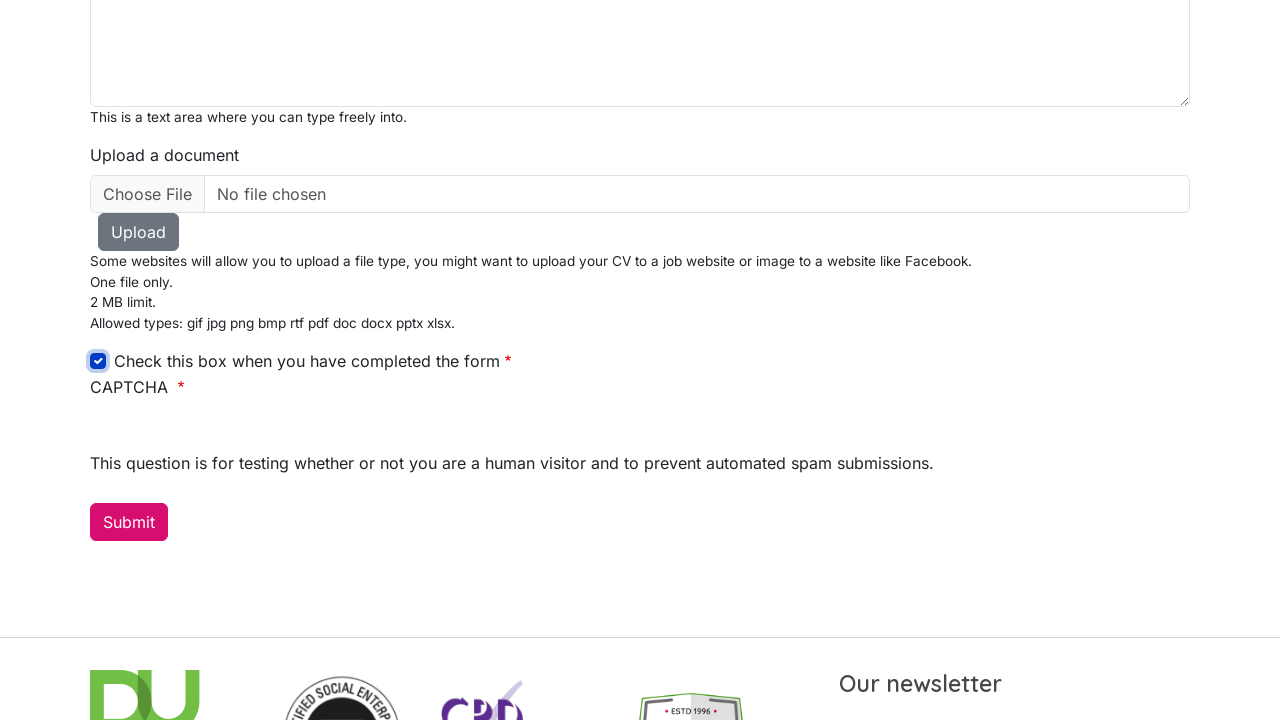

Retrieved submit button text: ''
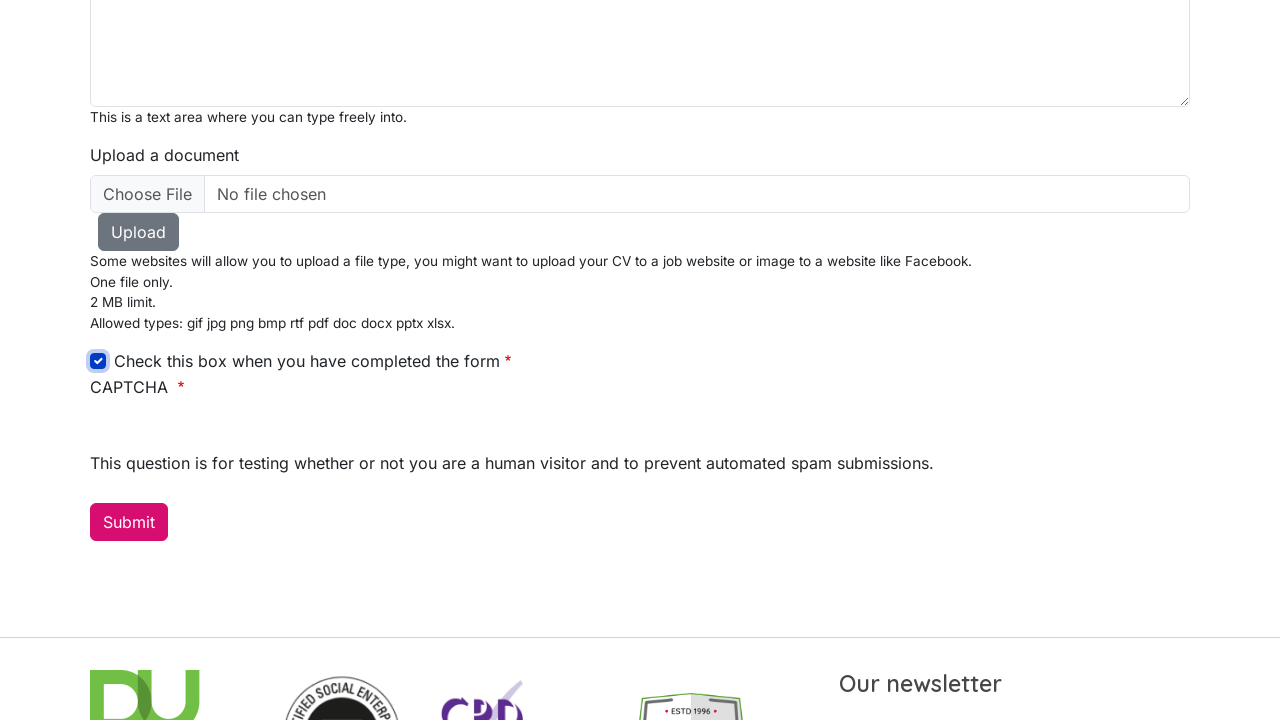

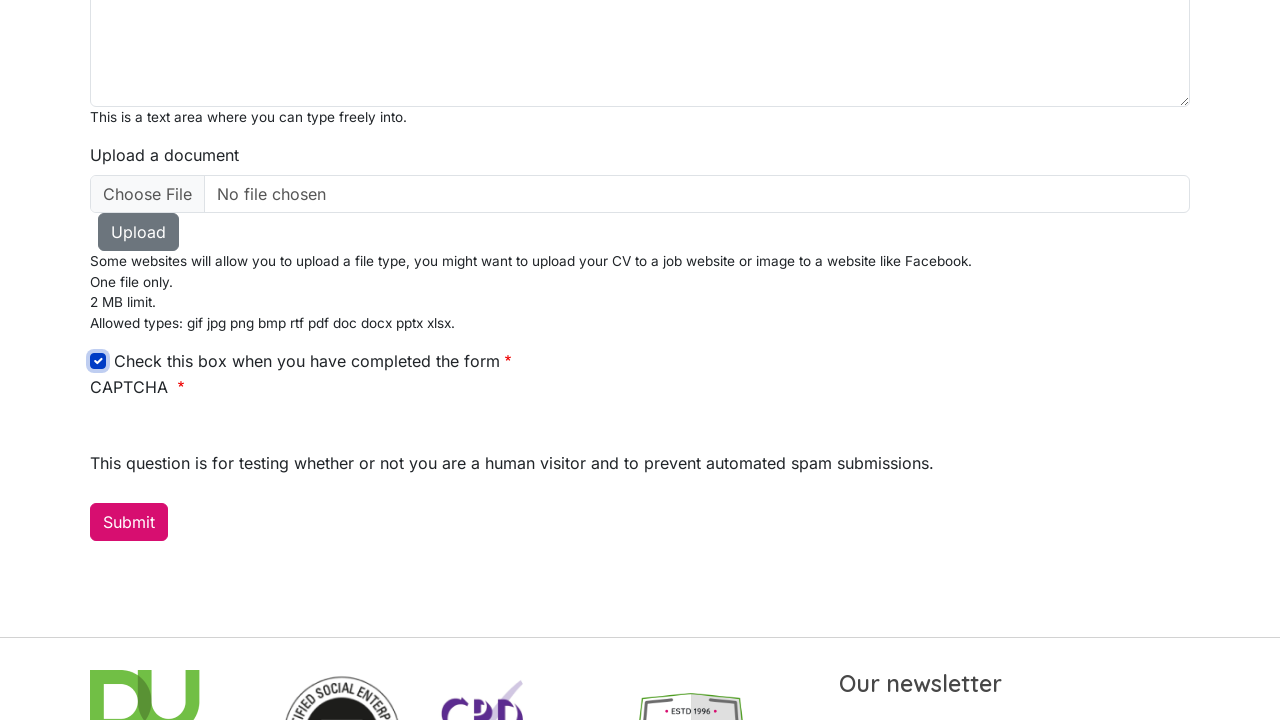